Tests that todo data persists after page reload, maintaining completion state

Starting URL: https://demo.playwright.dev/todomvc

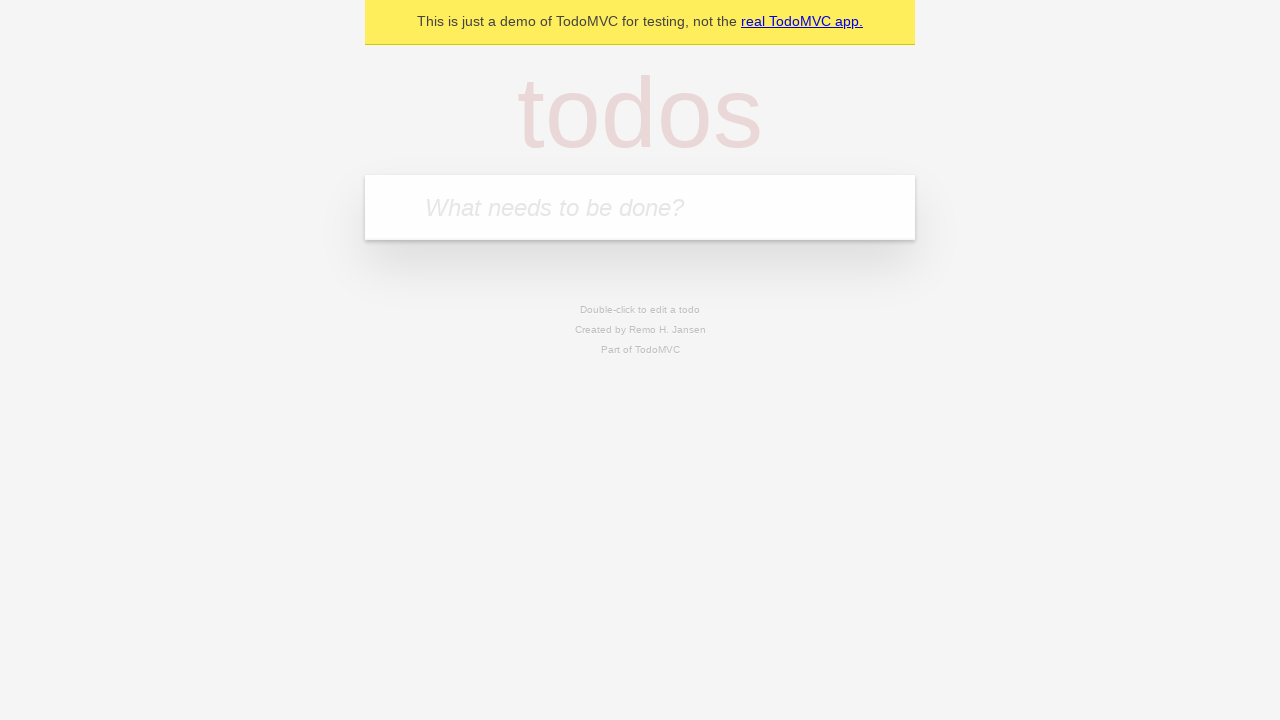

Filled first todo item with 'buy some cheese' on internal:attr=[placeholder="What needs to be done?"i]
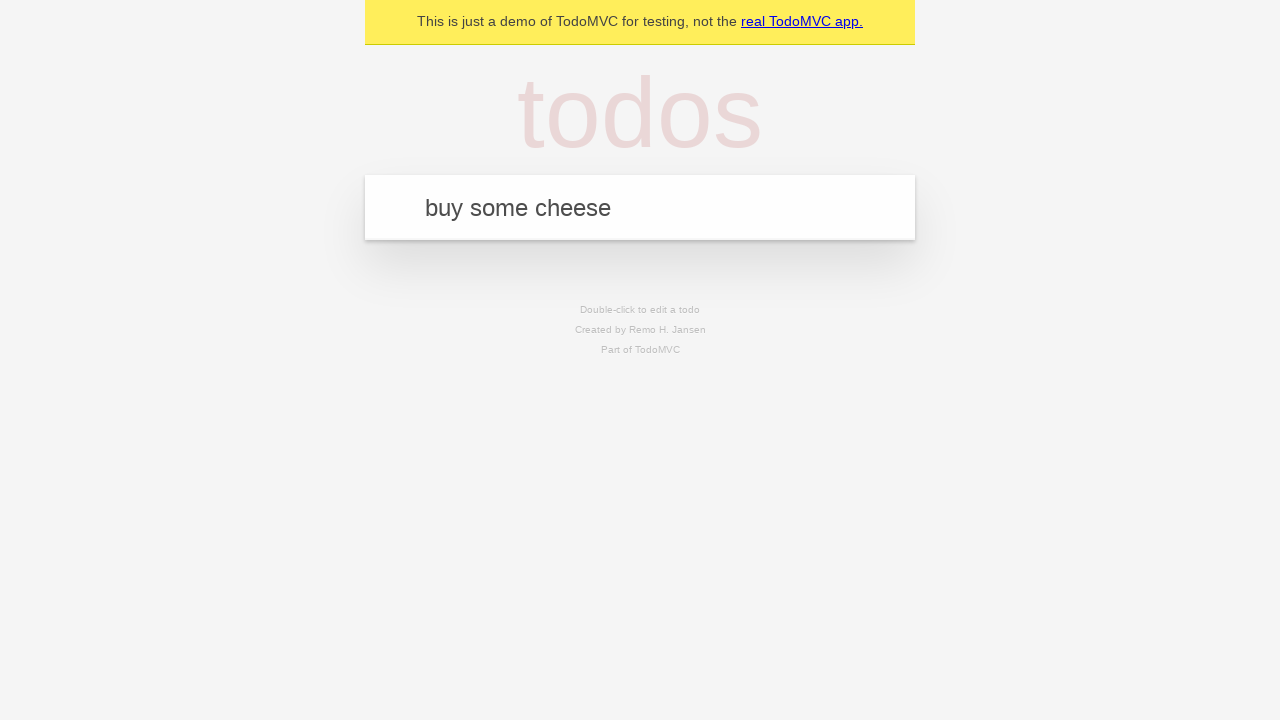

Pressed Enter to create first todo item on internal:attr=[placeholder="What needs to be done?"i]
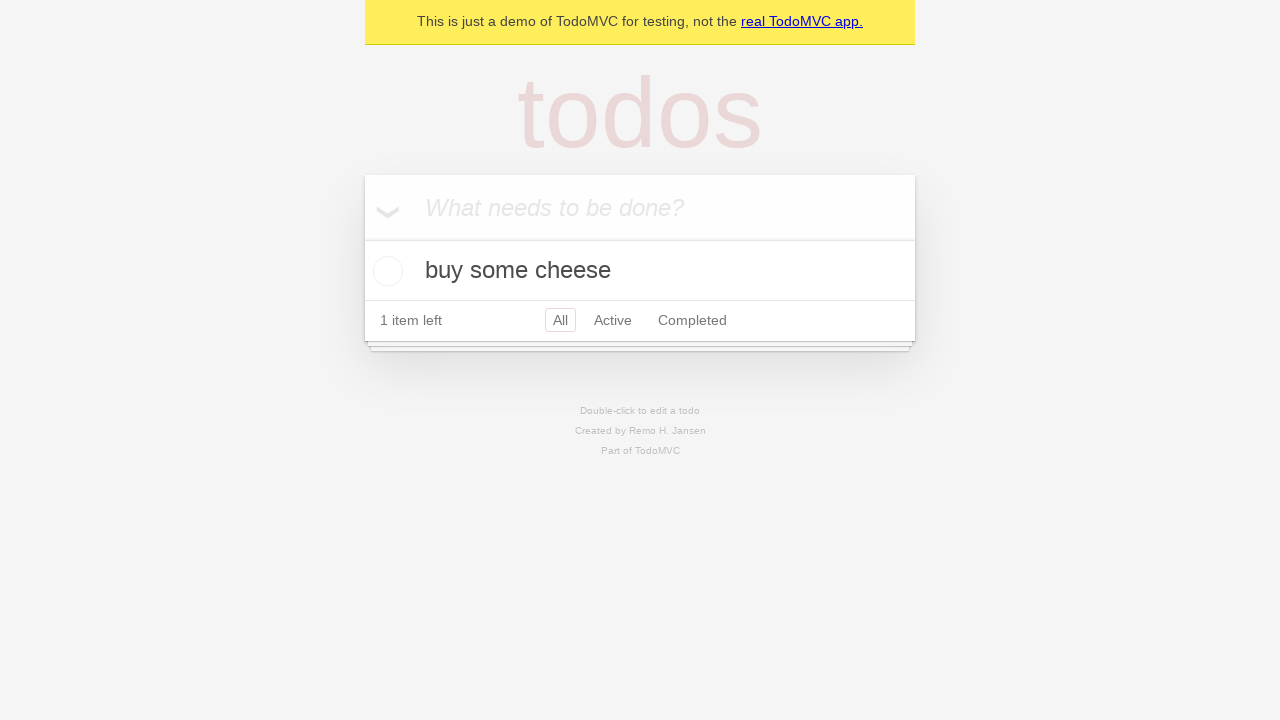

Filled second todo item with 'feed the cat' on internal:attr=[placeholder="What needs to be done?"i]
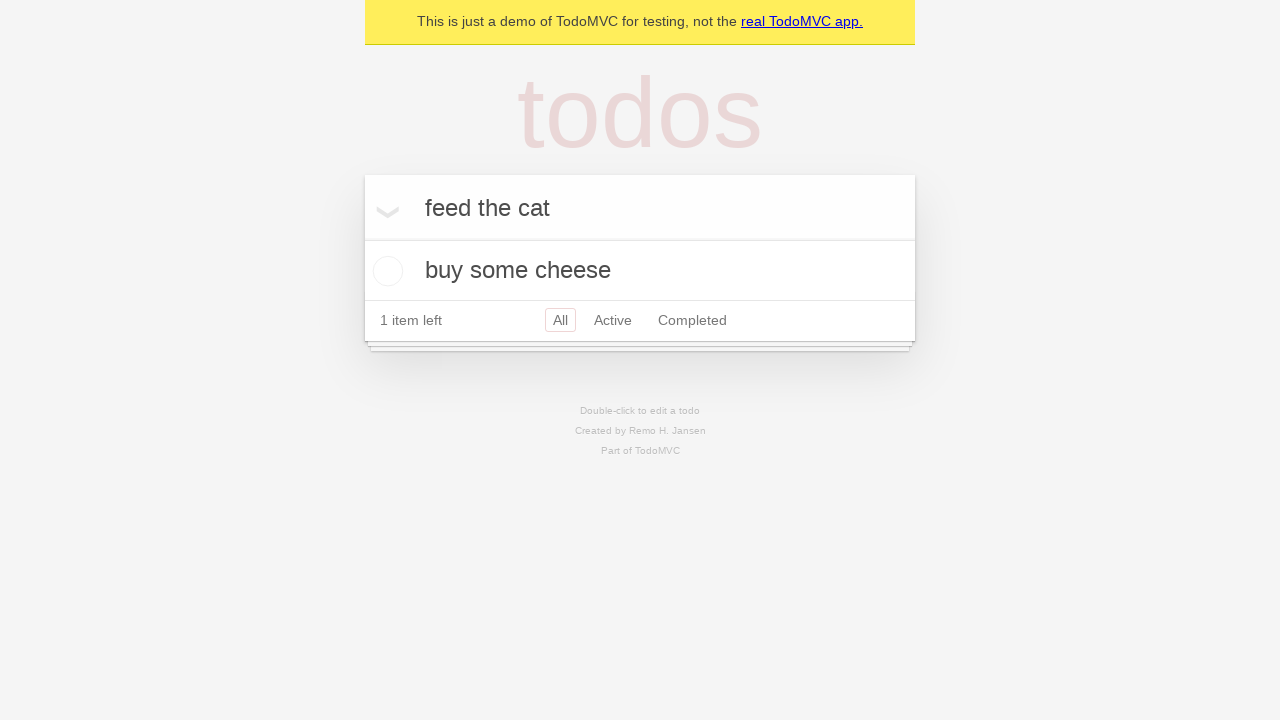

Pressed Enter to create second todo item on internal:attr=[placeholder="What needs to be done?"i]
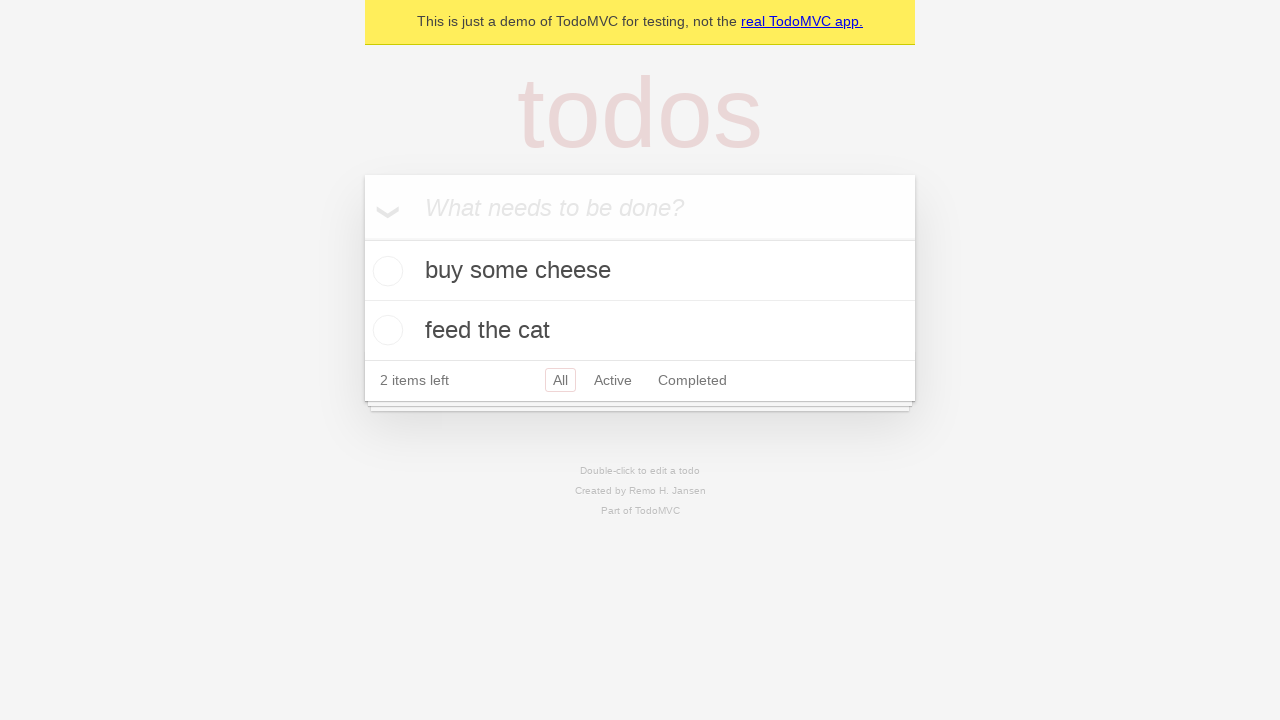

Located all todo items on the page
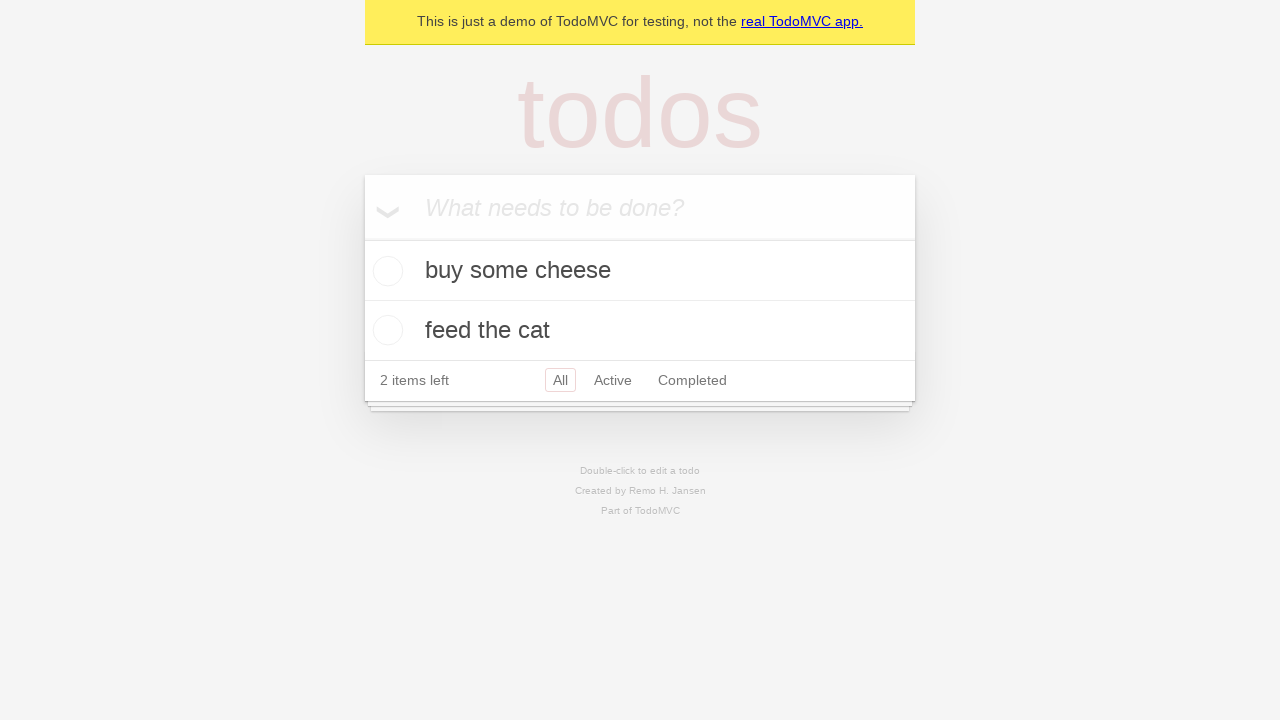

Located checkbox for first todo item
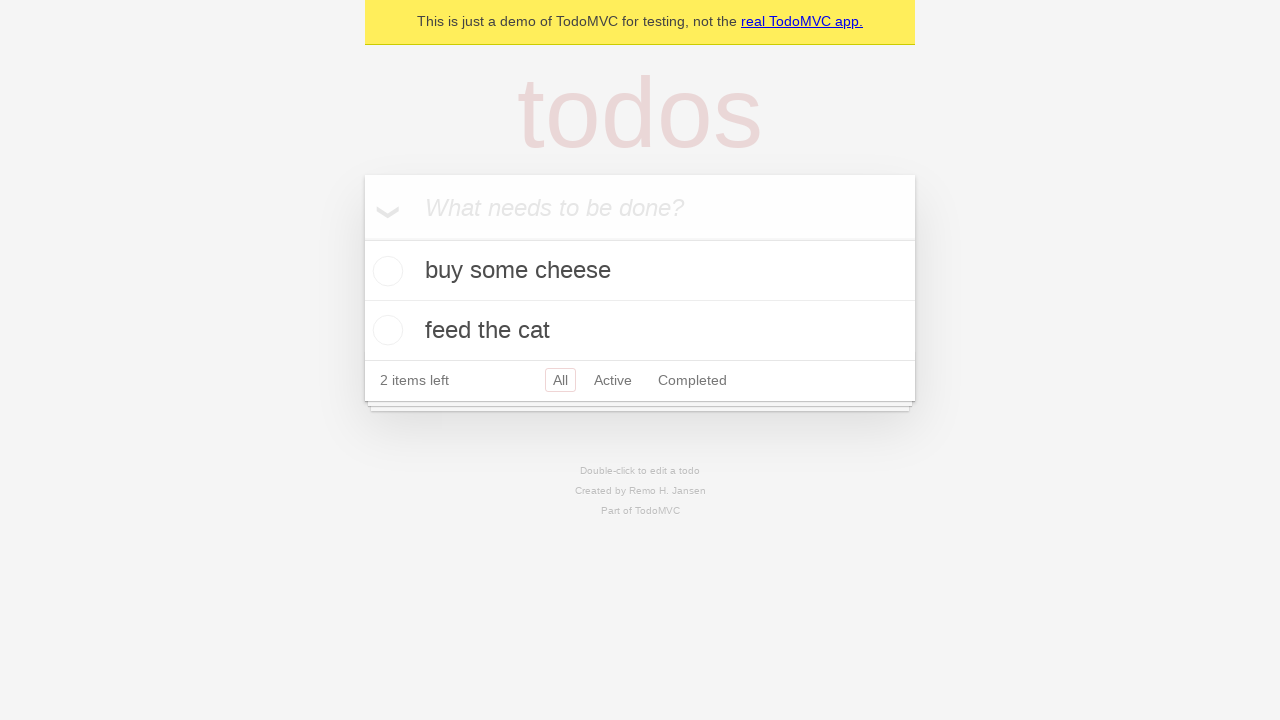

Checked the first todo item at (385, 271) on internal:testid=[data-testid="todo-item"s] >> nth=0 >> internal:role=checkbox
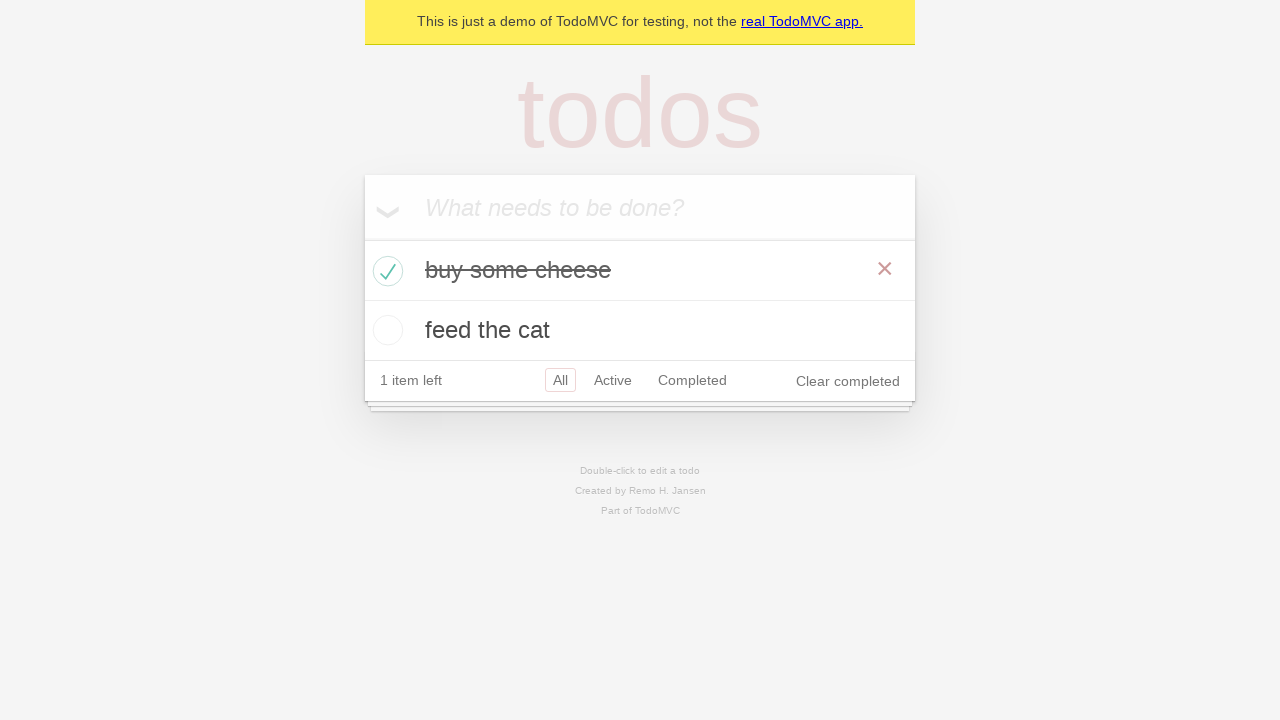

Reloaded the page
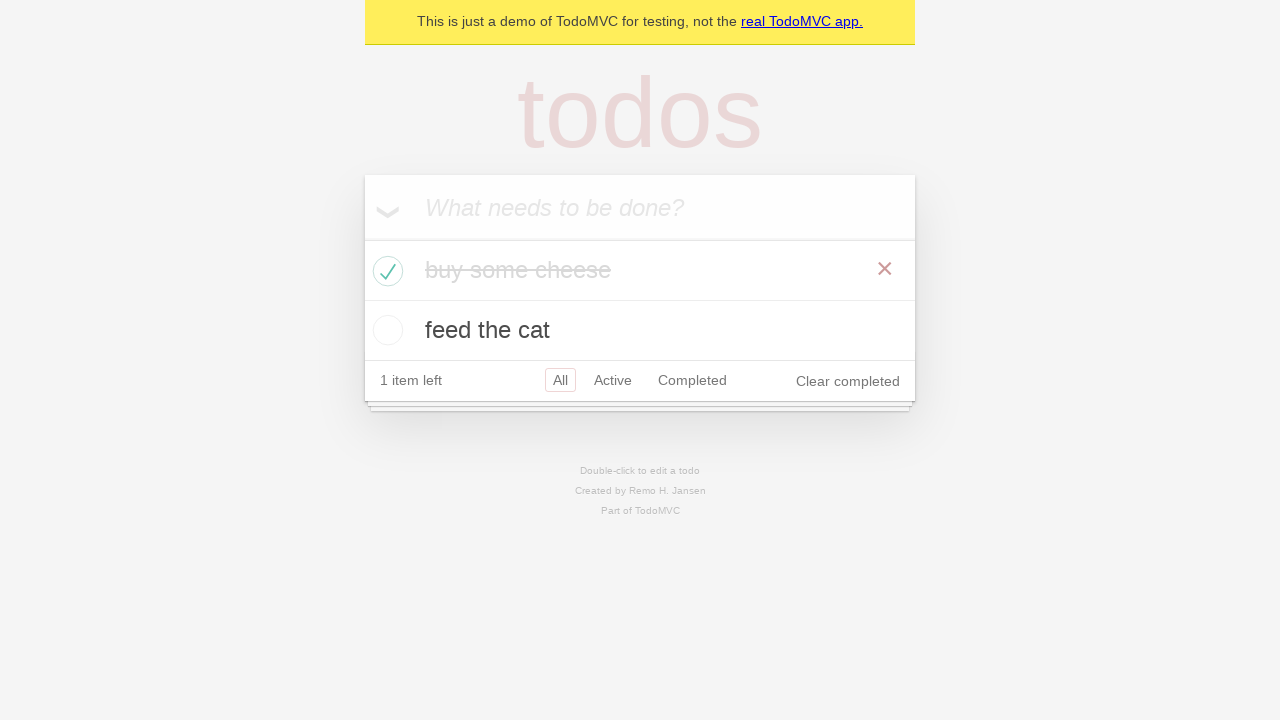

Verified todo items persisted after page reload
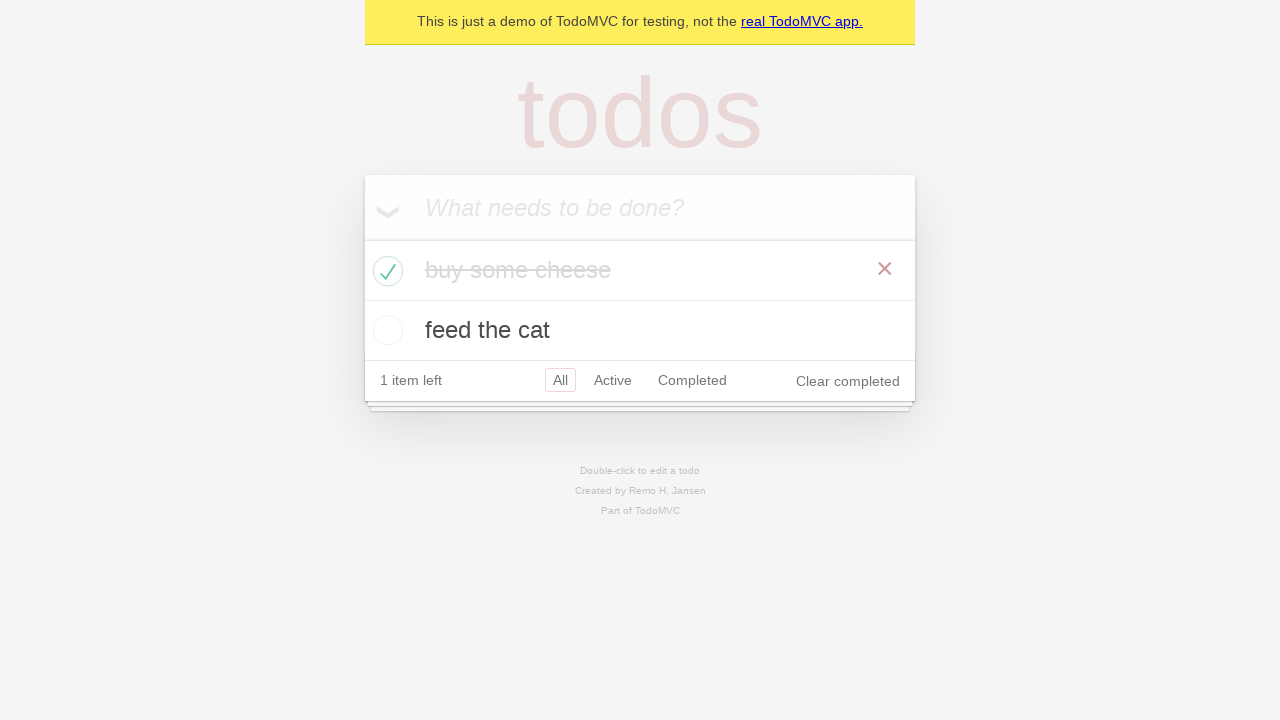

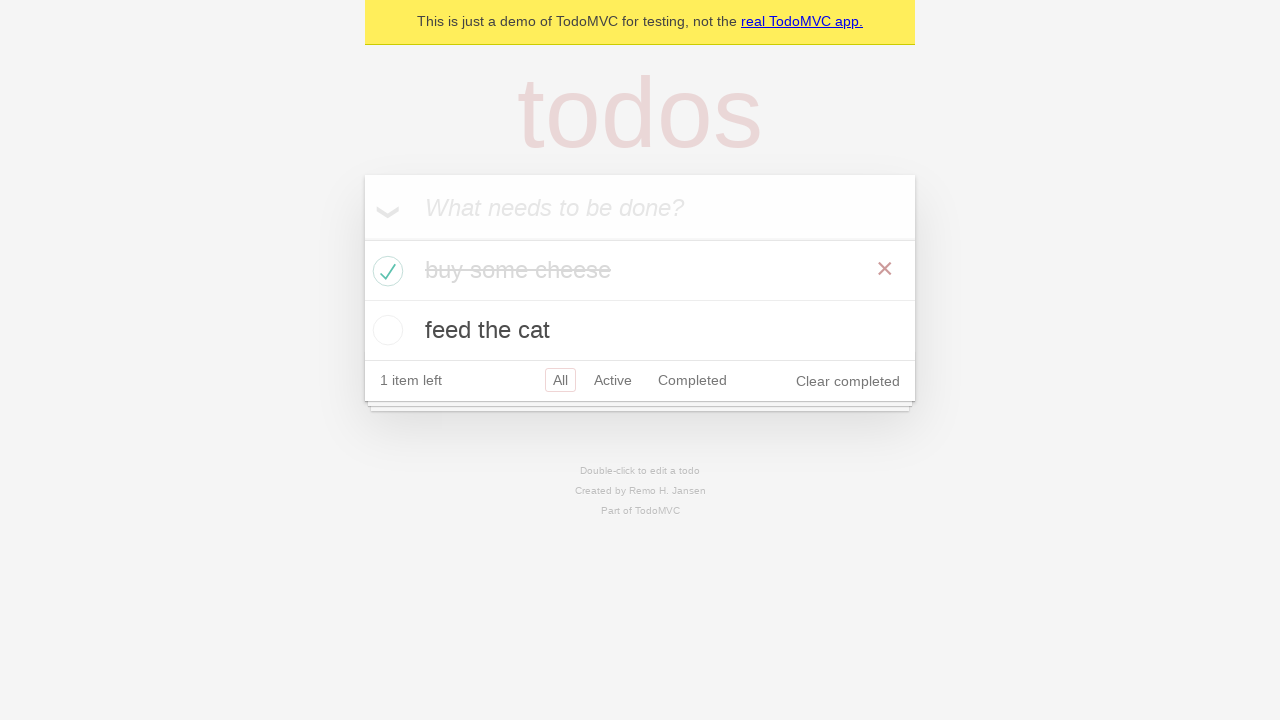